Tests that new todo items are appended to the bottom of the list by creating 3 items and verifying the count and order.

Starting URL: https://demo.playwright.dev/todomvc

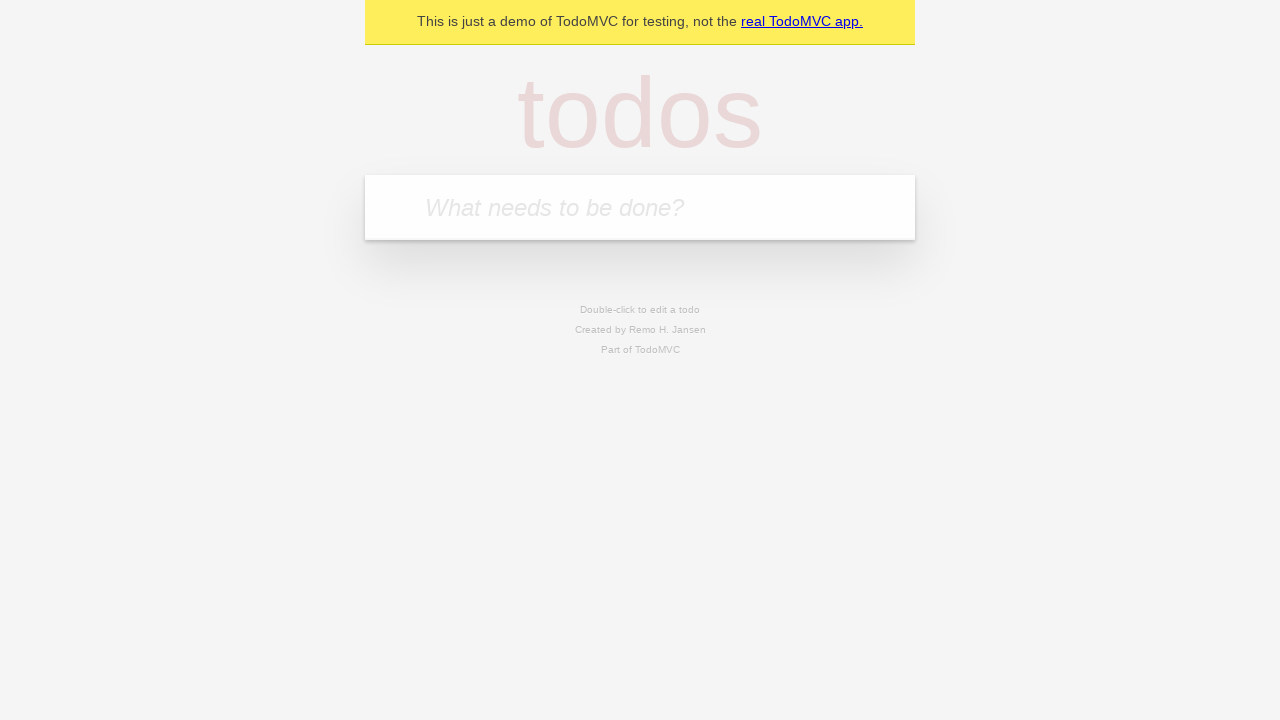

Filled new todo input with 'buy some cheese' on internal:attr=[placeholder="What needs to be done?"i]
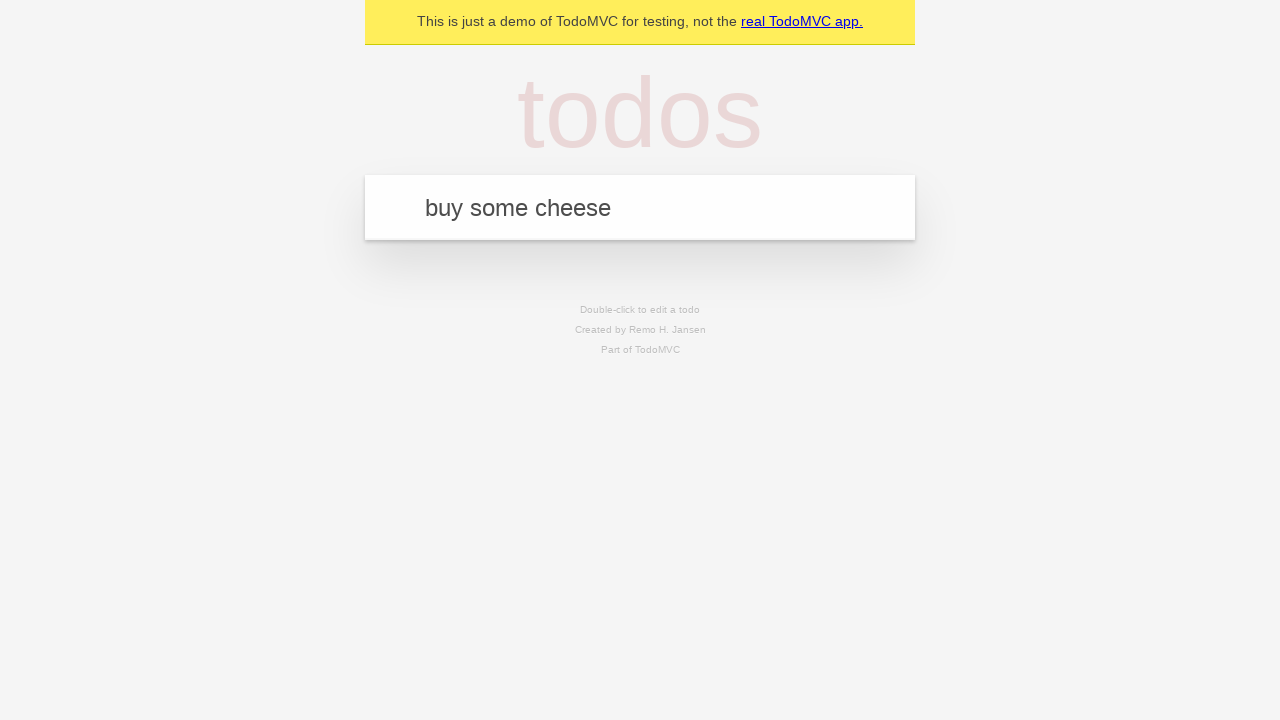

Pressed Enter to add first todo item on internal:attr=[placeholder="What needs to be done?"i]
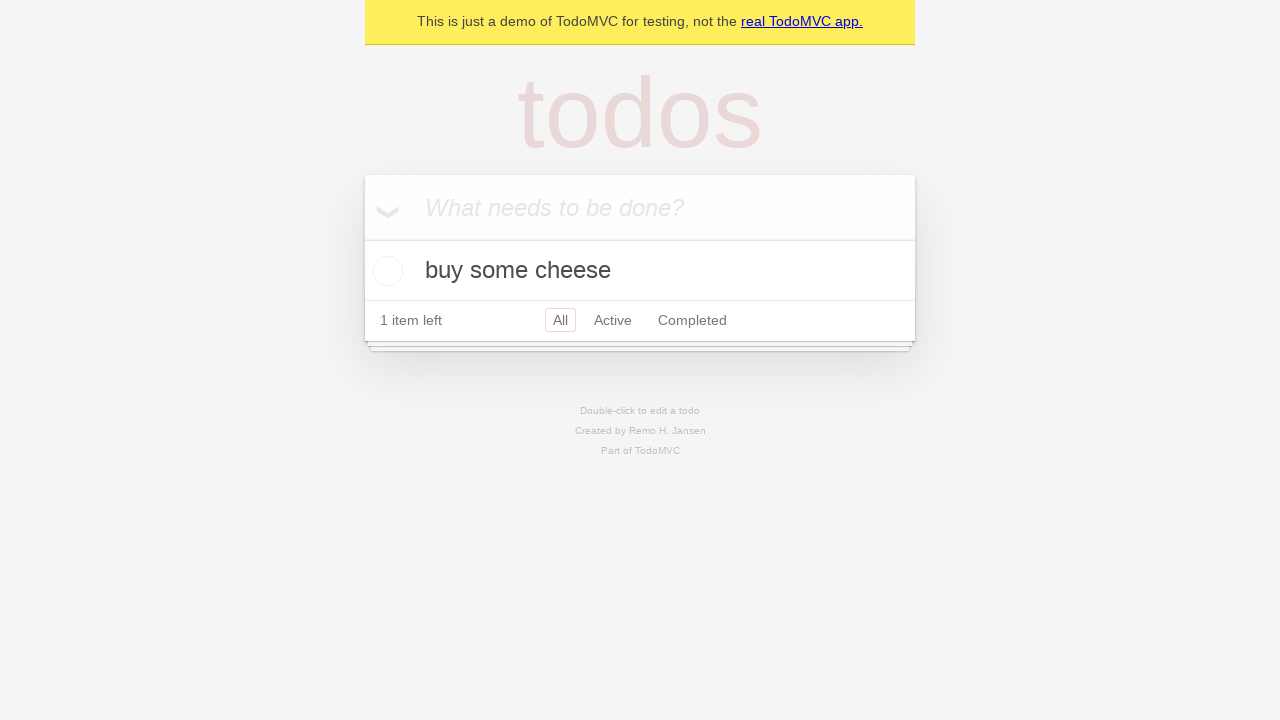

Filled new todo input with 'feed the cat' on internal:attr=[placeholder="What needs to be done?"i]
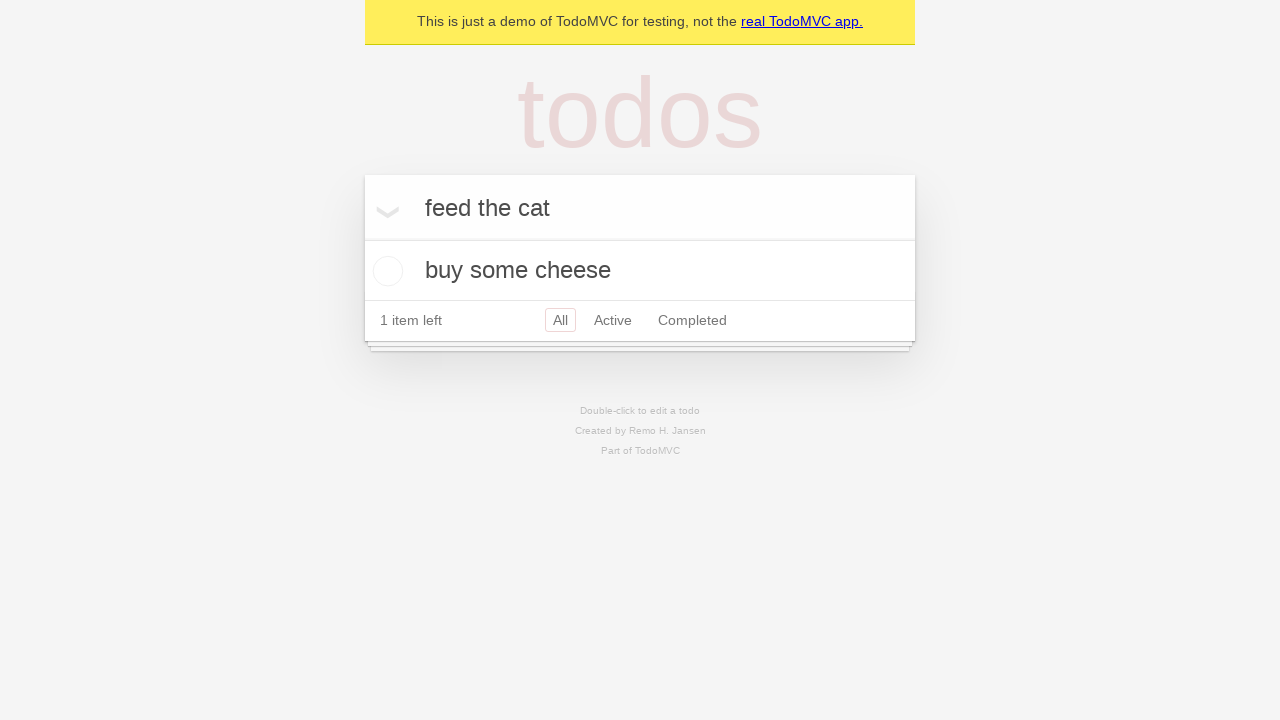

Pressed Enter to add second todo item on internal:attr=[placeholder="What needs to be done?"i]
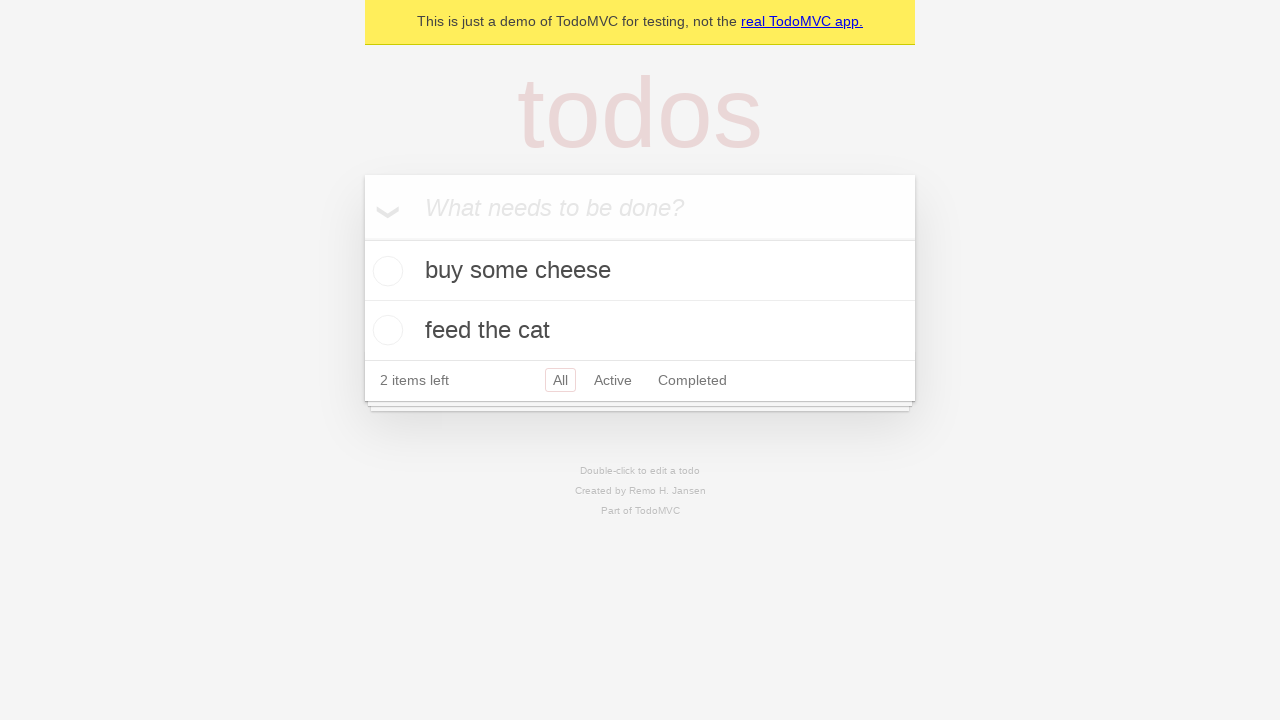

Filled new todo input with 'book a doctors appointment' on internal:attr=[placeholder="What needs to be done?"i]
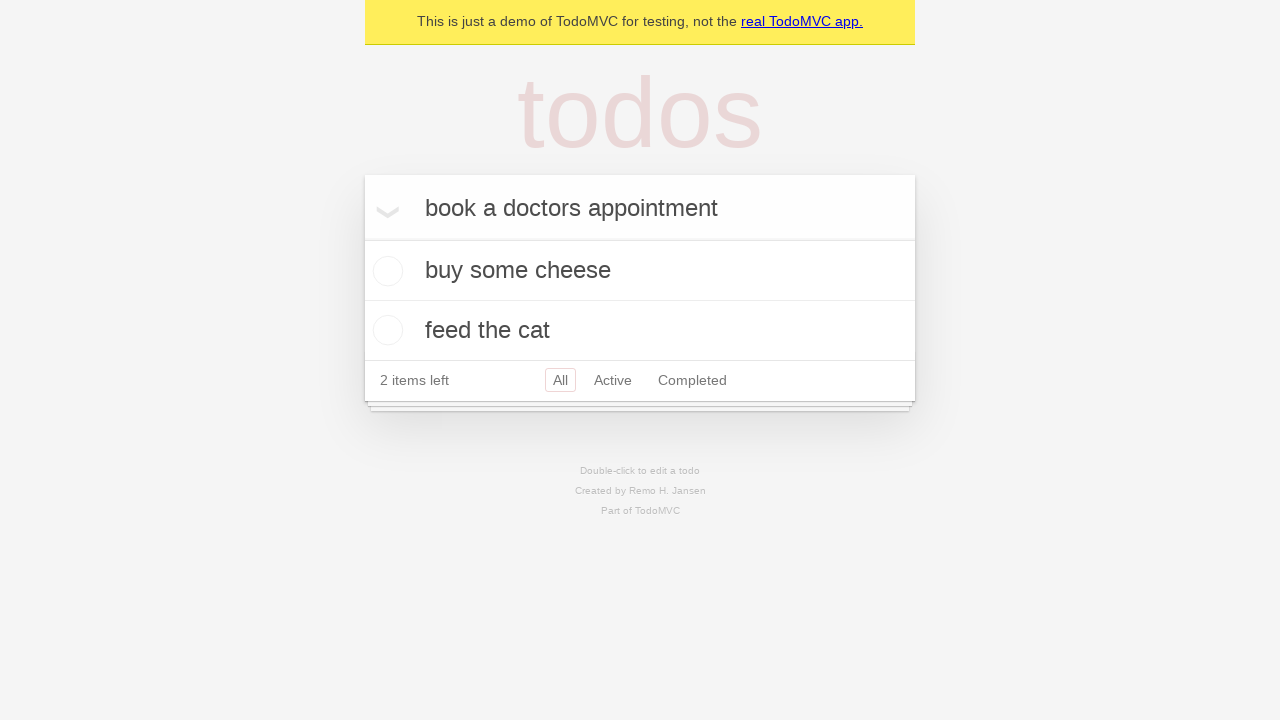

Pressed Enter to add third todo item on internal:attr=[placeholder="What needs to be done?"i]
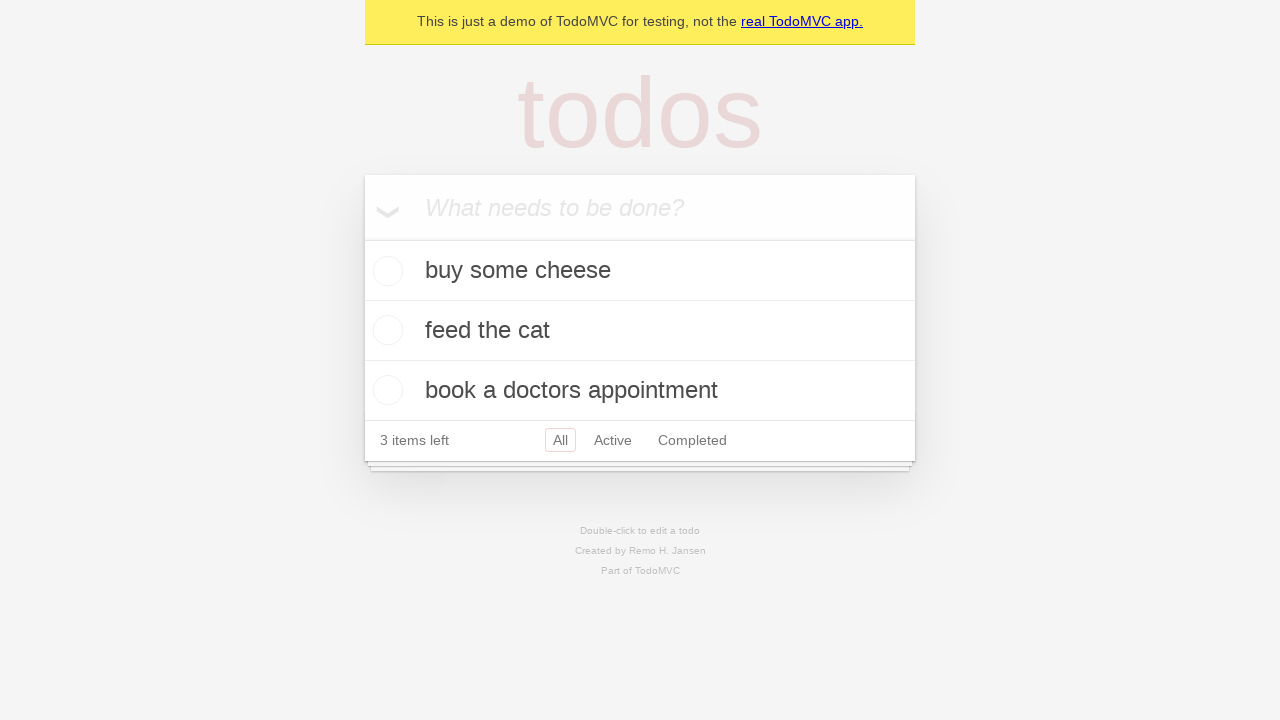

Verified that '3 items left' text is displayed
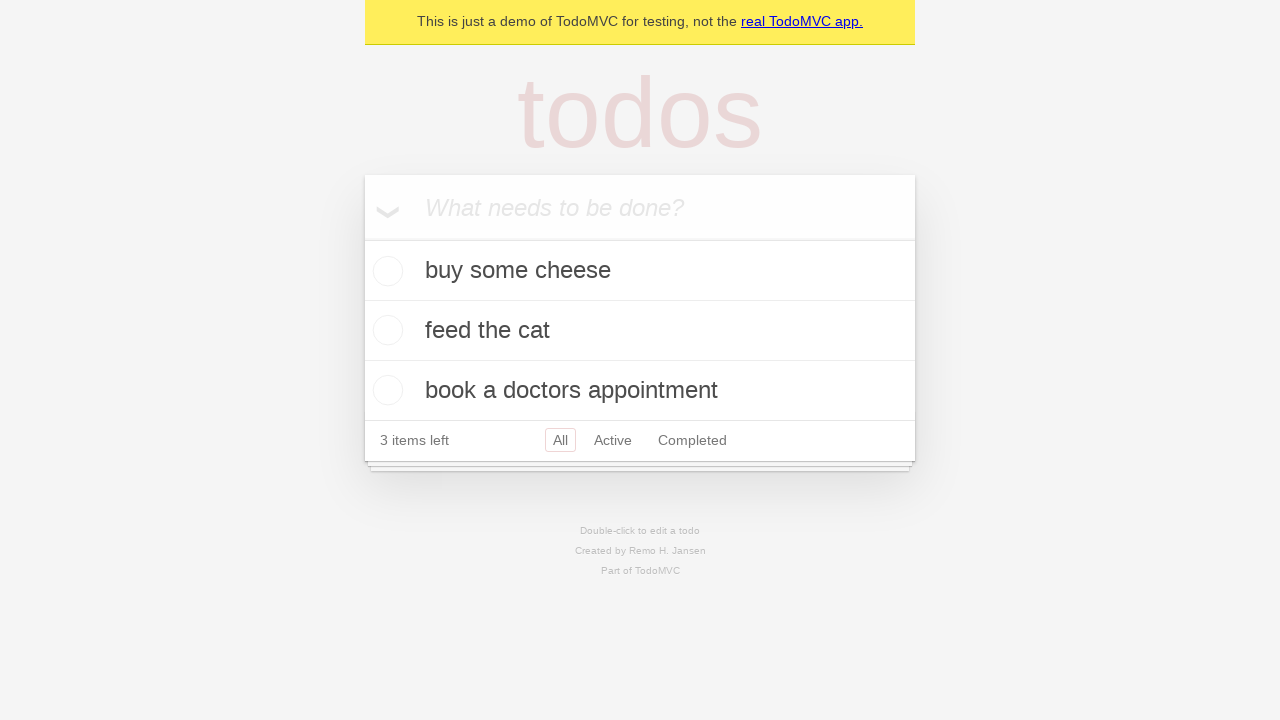

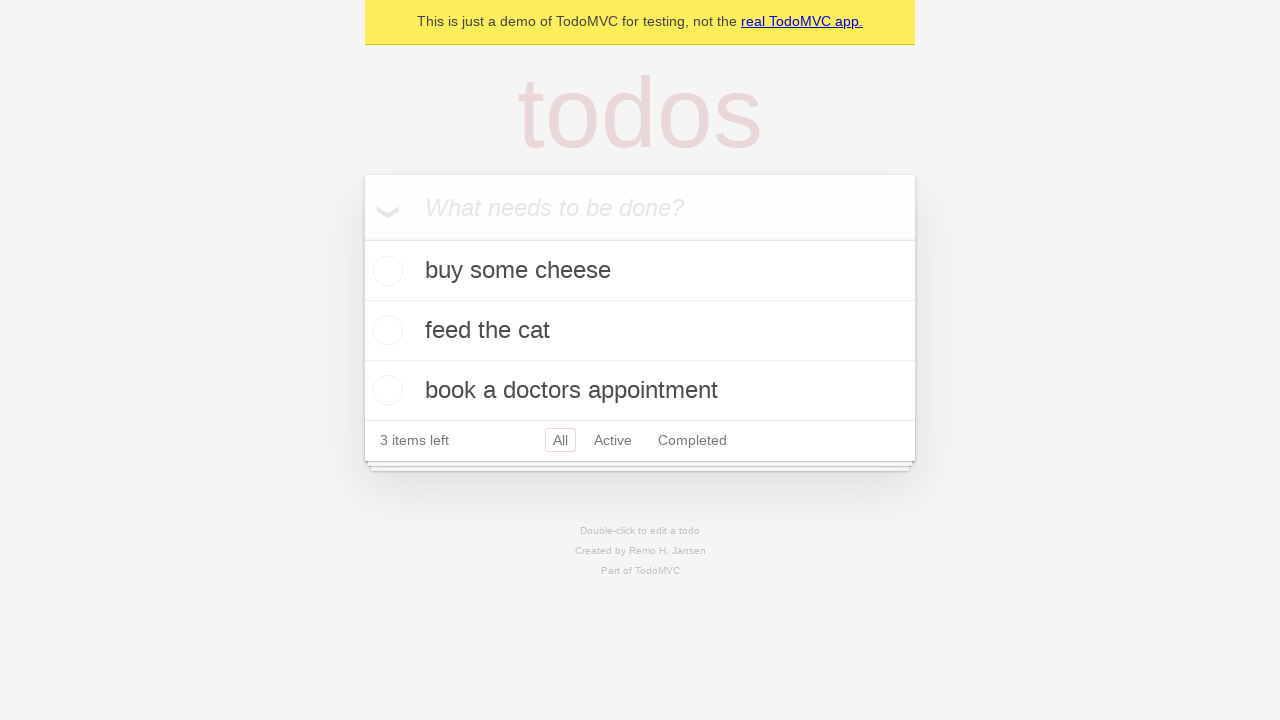